Tests a jQuery dropdown tree component by clicking on the input box to open the dropdown and selecting multiple choices from the tree structure

Starting URL: https://www.jqueryscript.net/demo/Drop-Down-Combo-Tree/

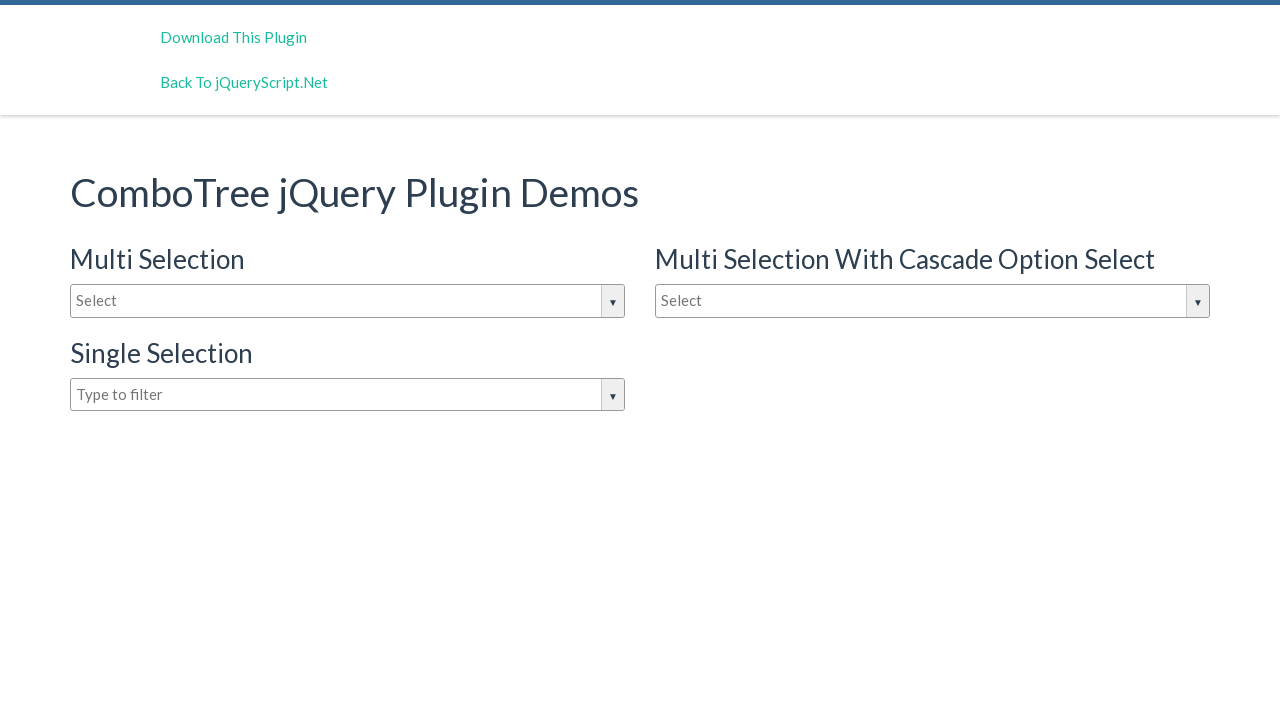

Clicked on input box to open dropdown at (348, 301) on #justAnInputBox
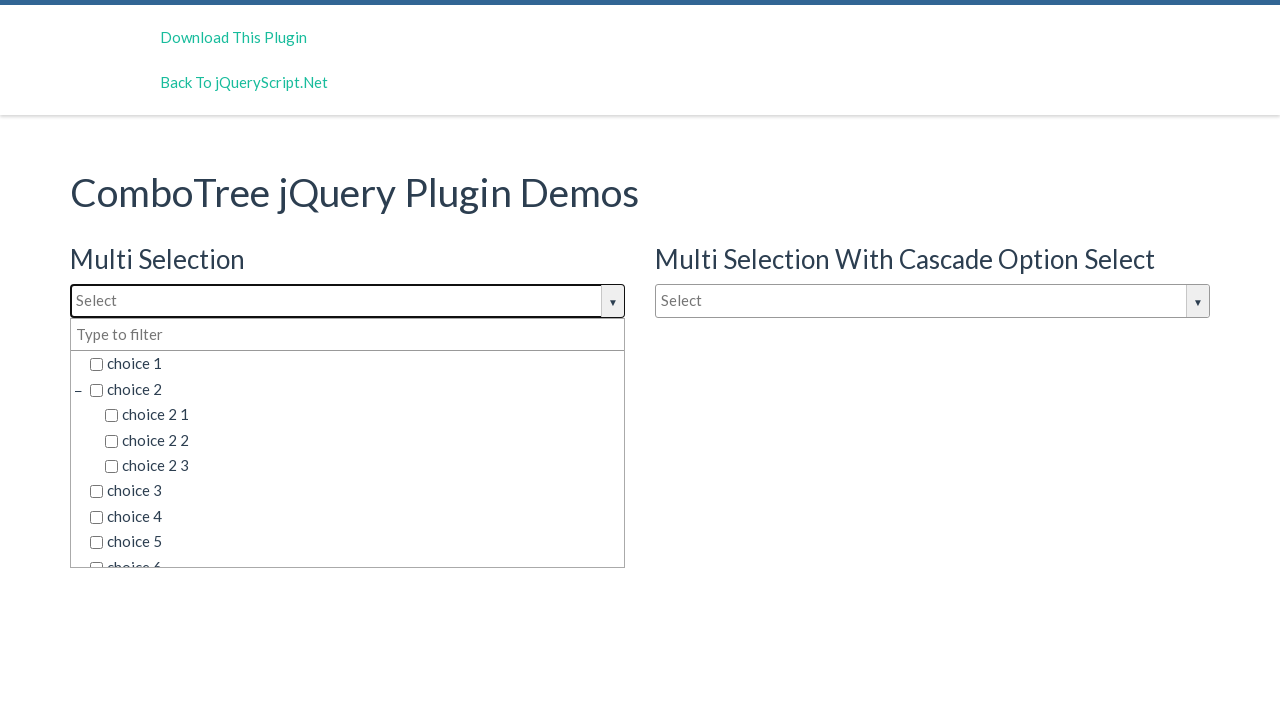

Dropdown container became visible
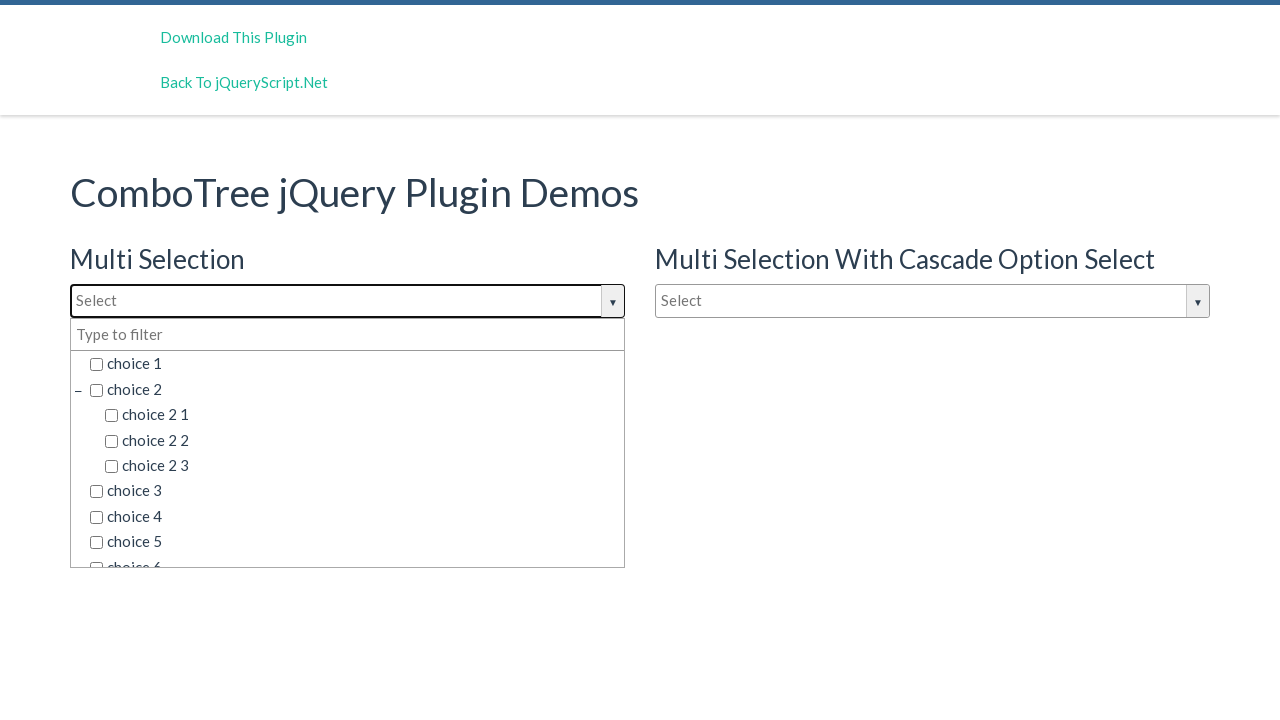

Retrieved all visible choice elements from dropdown tree
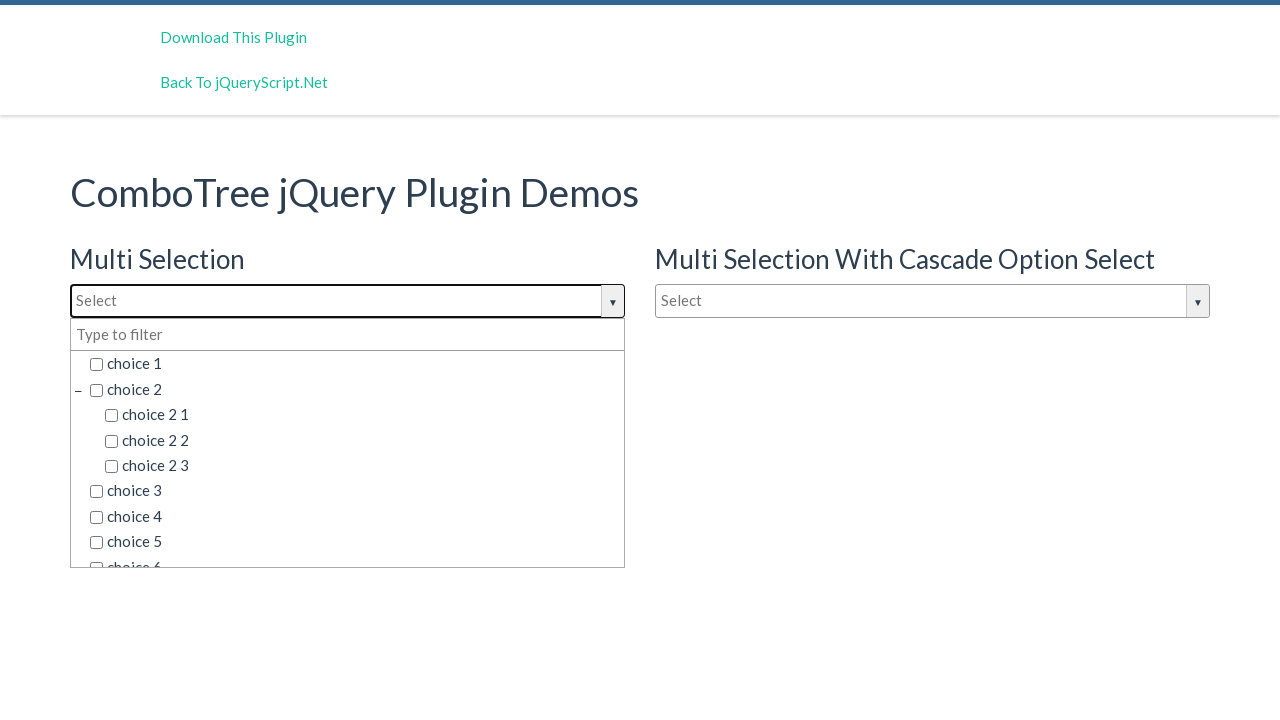

Clicked choice element 1 from dropdown tree at (355, 364) on div.comboTreeDropDownContainer span.comboTreeItemTitle >> nth=0
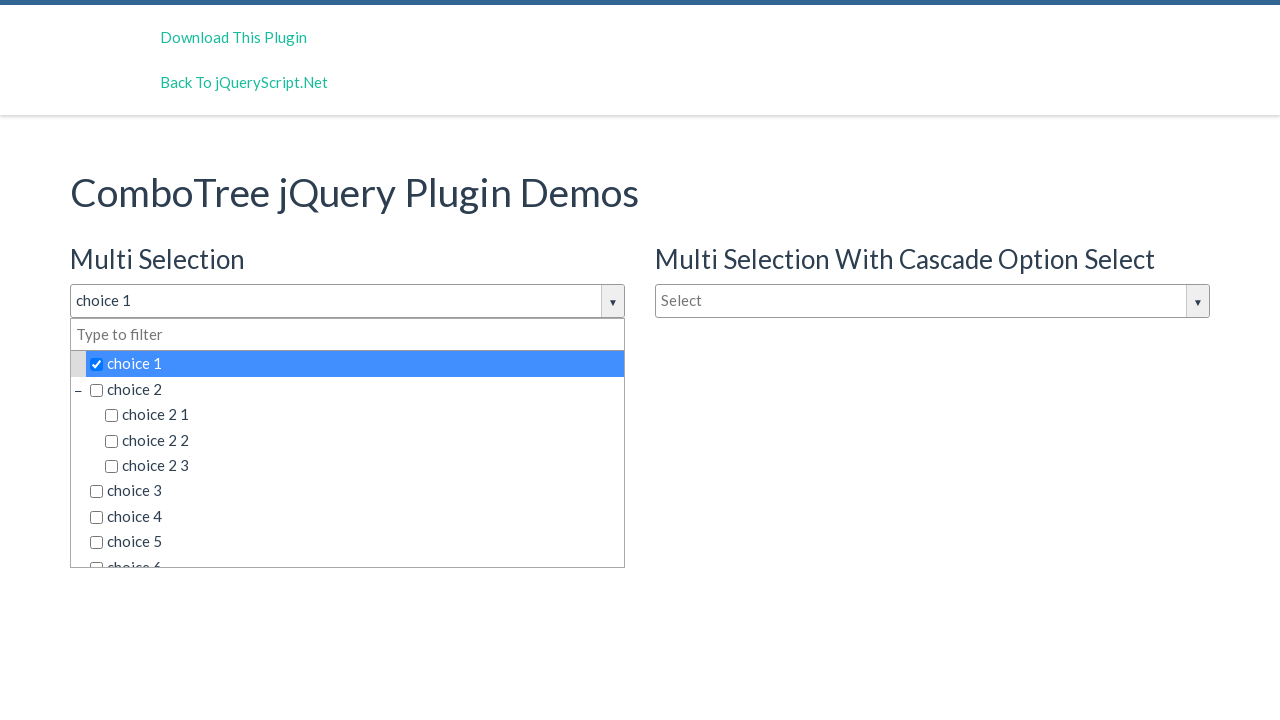

Clicked choice element 2 from dropdown tree at (355, 389) on div.comboTreeDropDownContainer span.comboTreeItemTitle >> nth=1
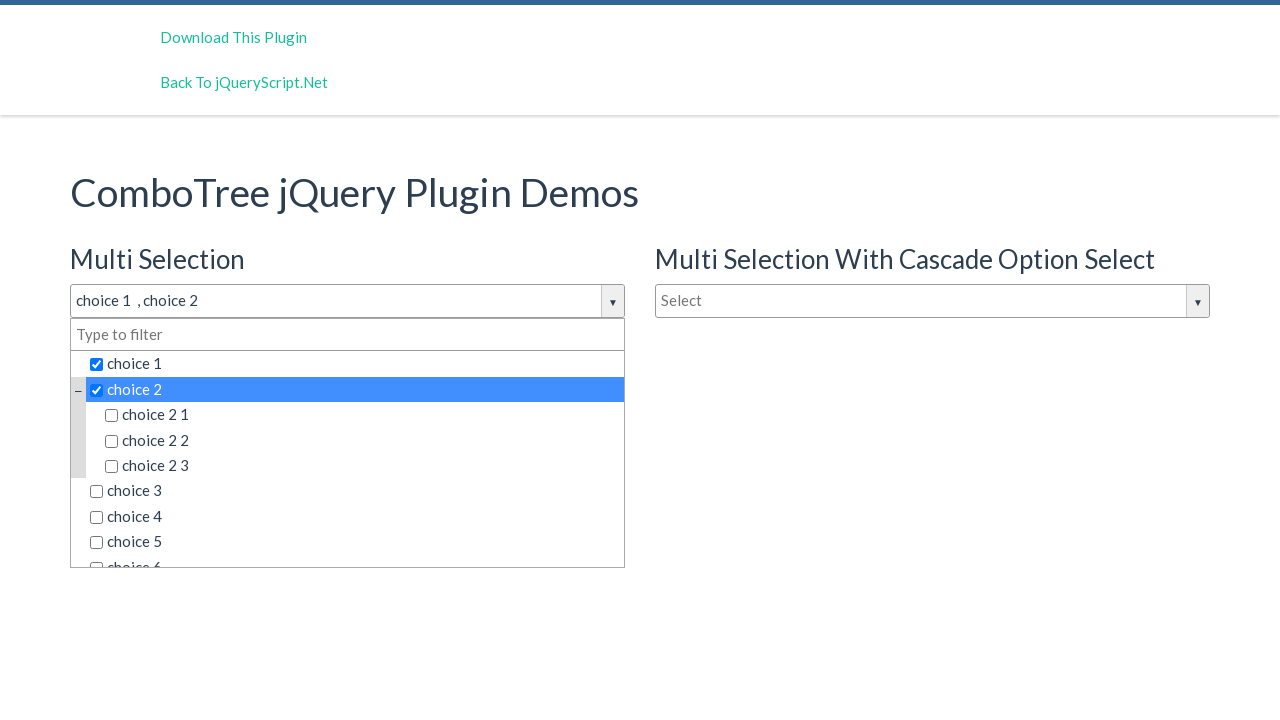

Clicked choice element 3 from dropdown tree at (362, 415) on div.comboTreeDropDownContainer span.comboTreeItemTitle >> nth=2
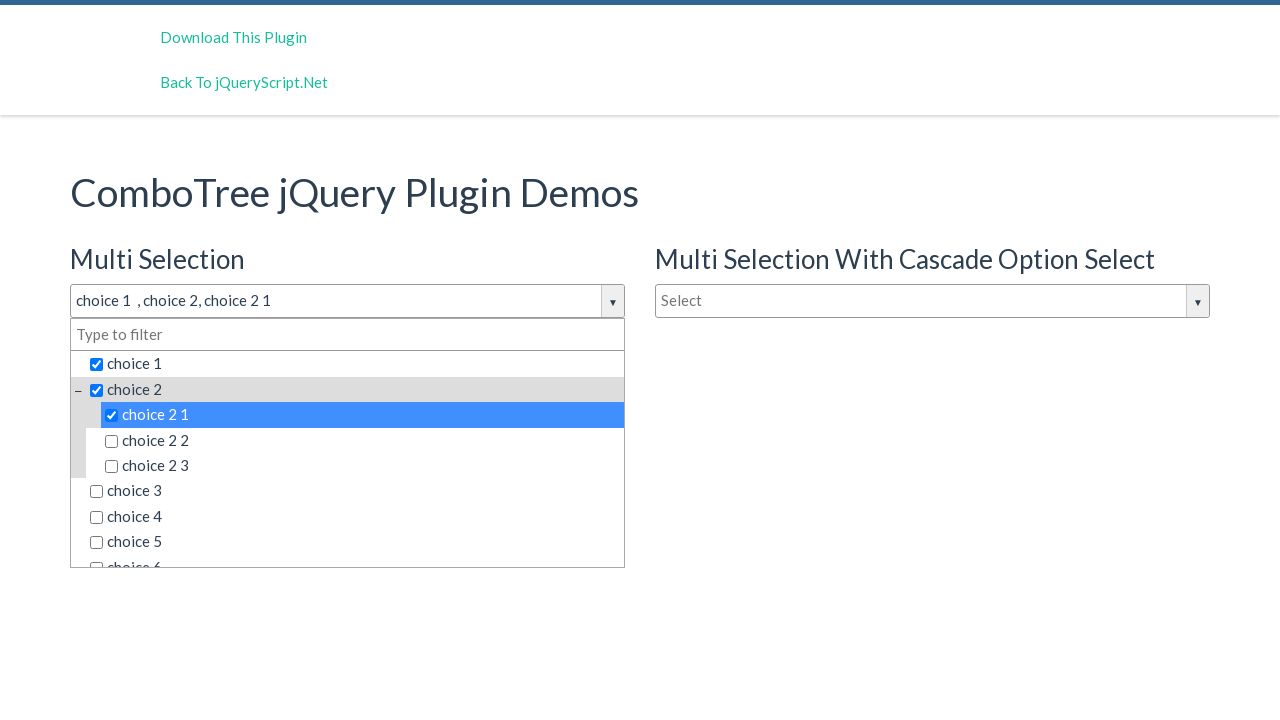

Clicked choice element 4 from dropdown tree at (362, 440) on div.comboTreeDropDownContainer span.comboTreeItemTitle >> nth=3
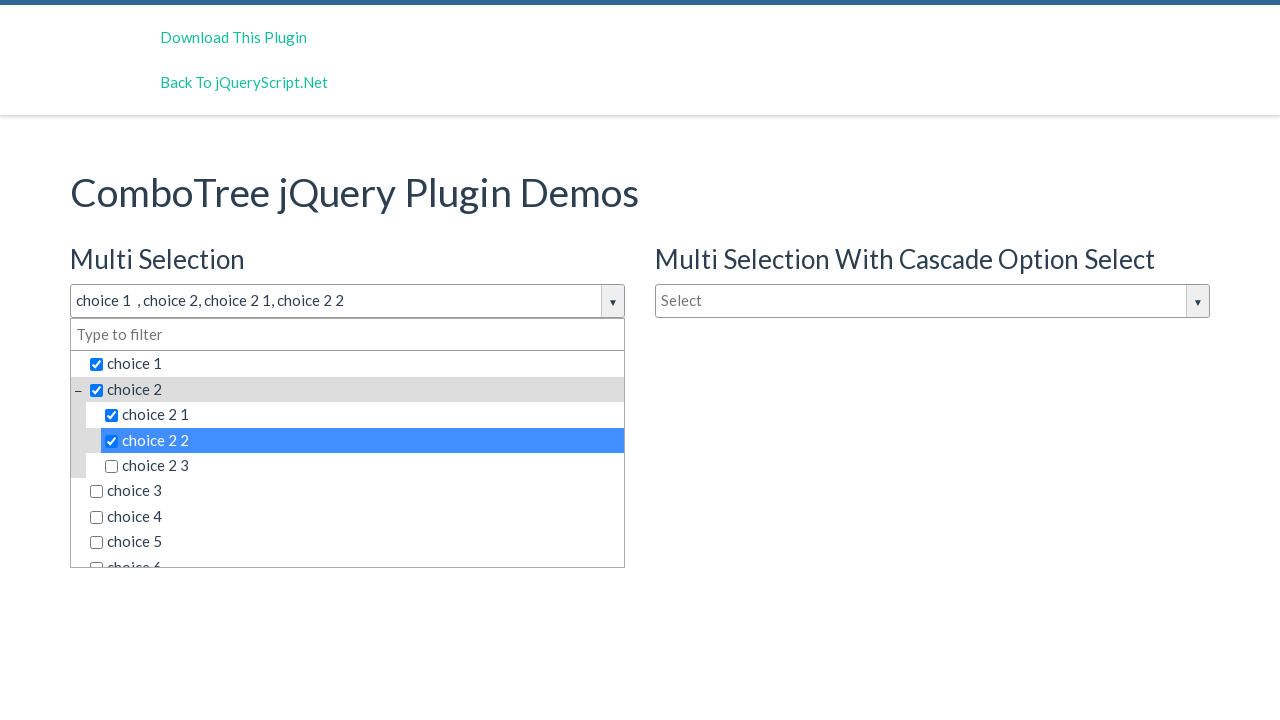

Clicked choice element 5 from dropdown tree at (362, 466) on div.comboTreeDropDownContainer span.comboTreeItemTitle >> nth=4
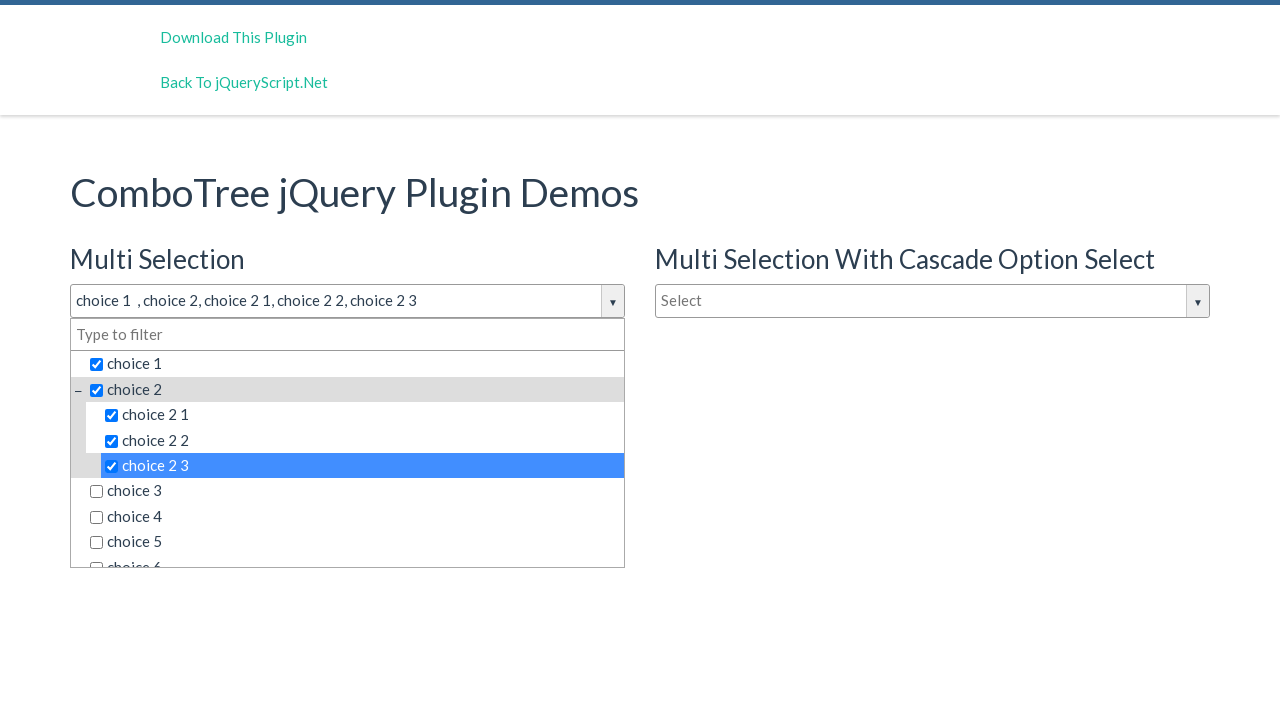

Clicked choice element 6 from dropdown tree at (355, 491) on div.comboTreeDropDownContainer span.comboTreeItemTitle >> nth=5
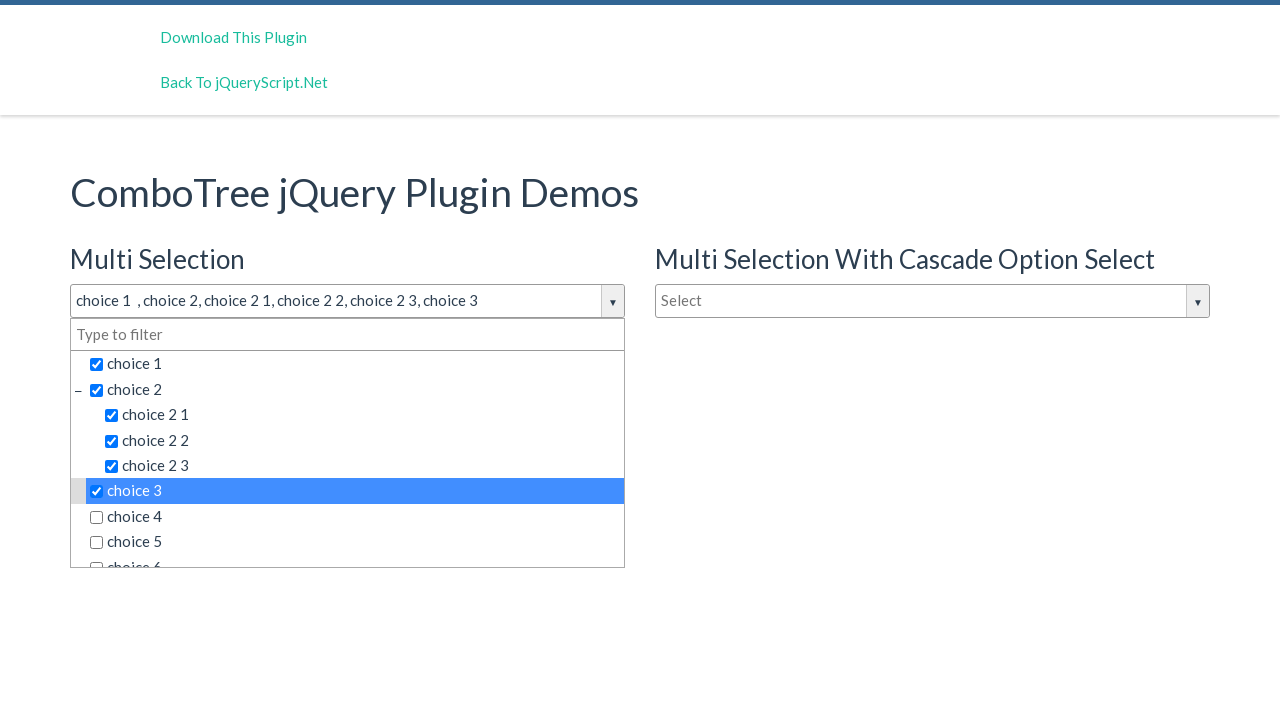

Clicked choice element 7 from dropdown tree at (355, 517) on div.comboTreeDropDownContainer span.comboTreeItemTitle >> nth=6
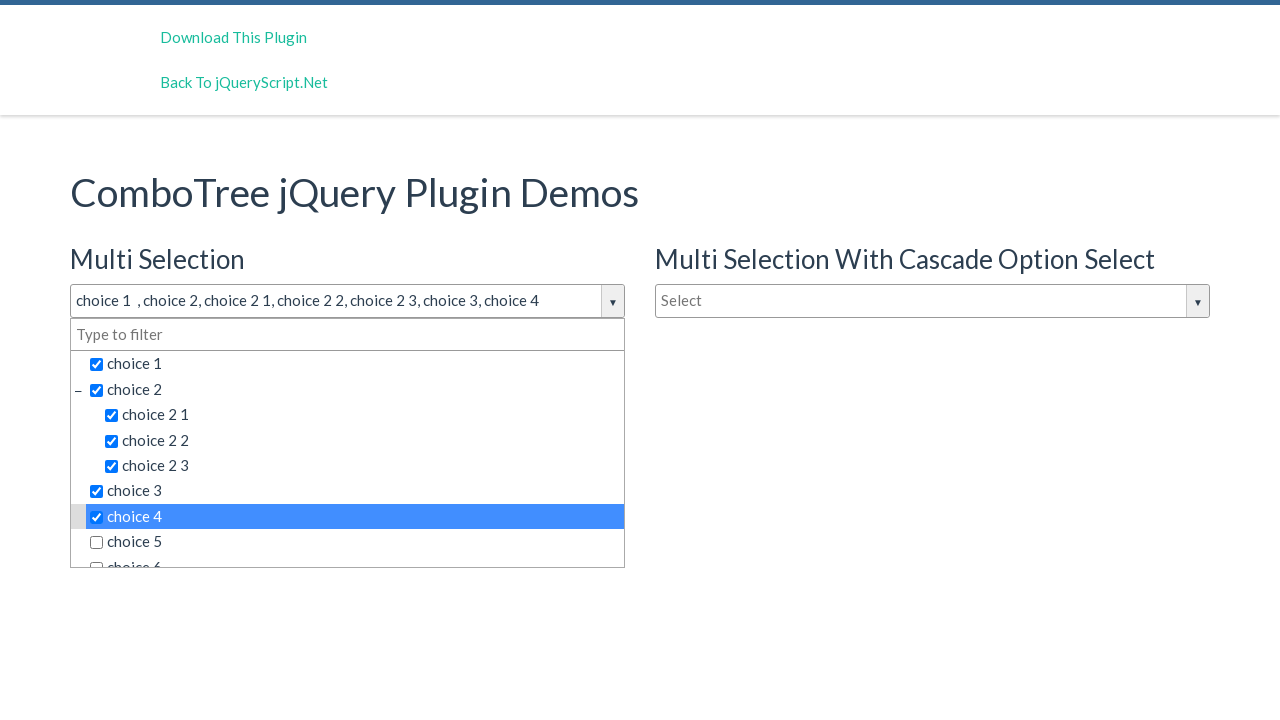

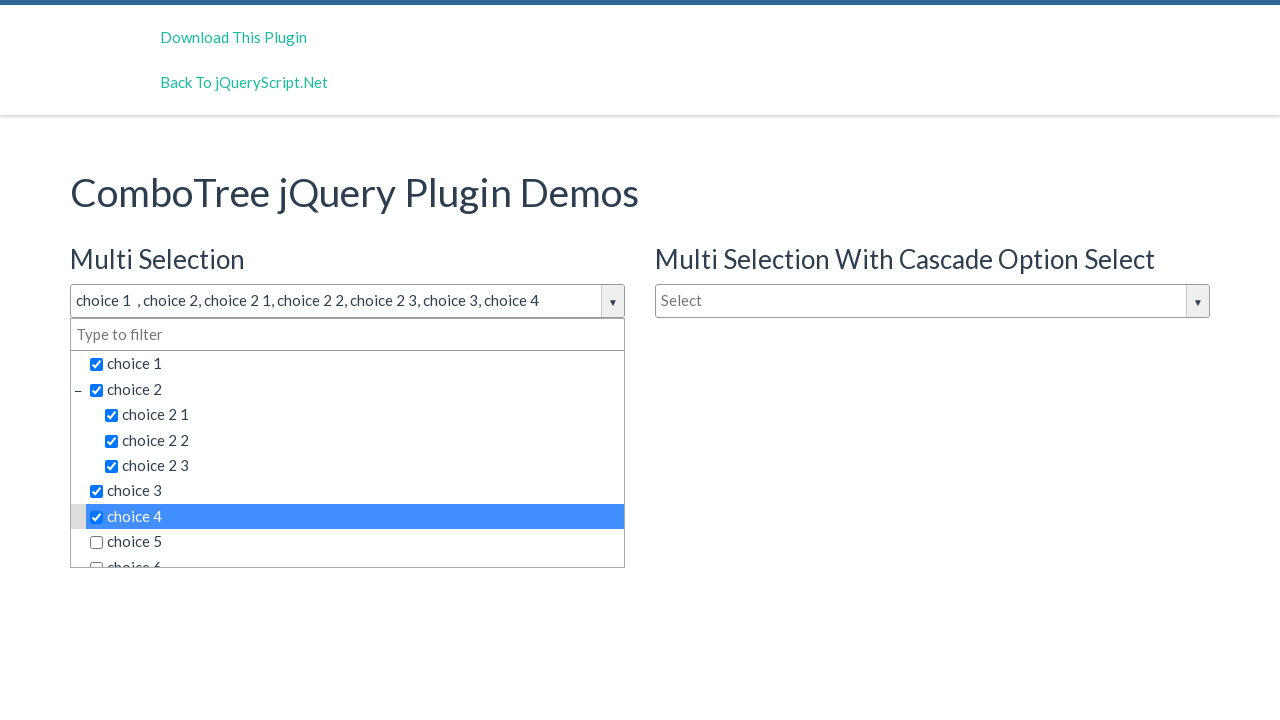